Tests a practice form by scrolling down the page, selecting a gender radio button, and clicking a hobbies checkbox on the DemoQA automation practice form.

Starting URL: https://demoqa.com/automation-practice-form

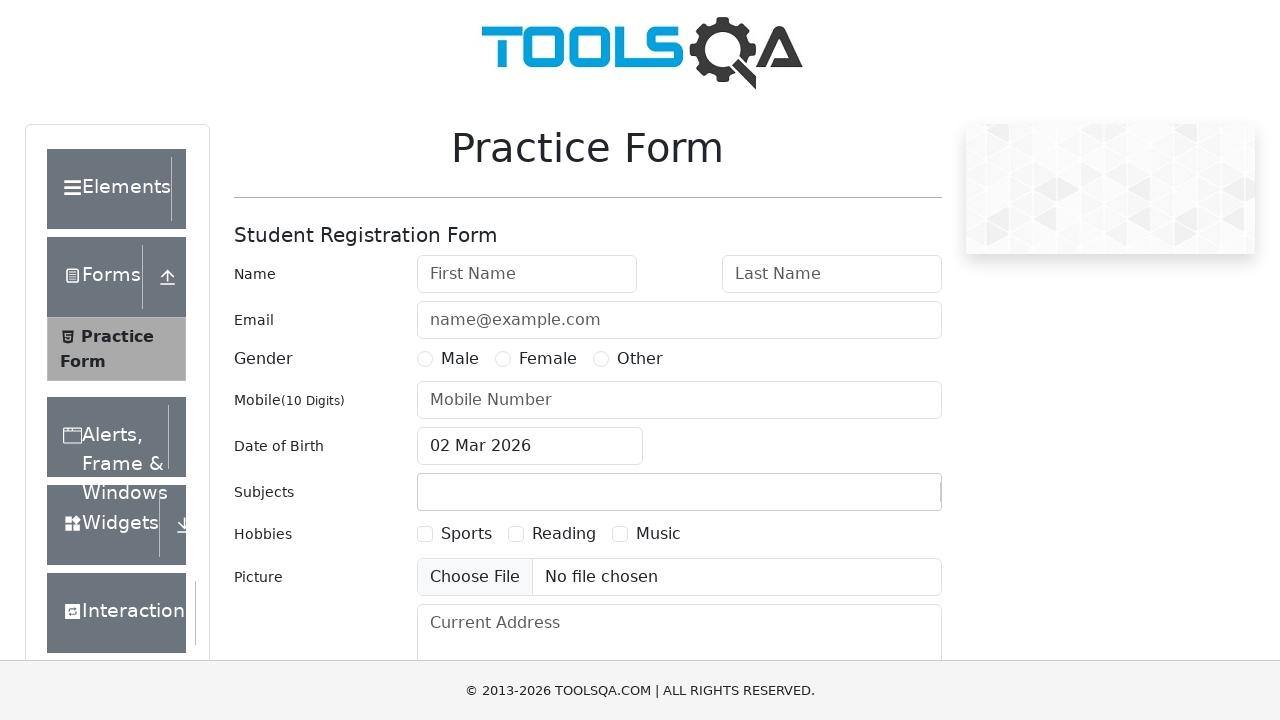

Scrolled down the page by 900 pixels
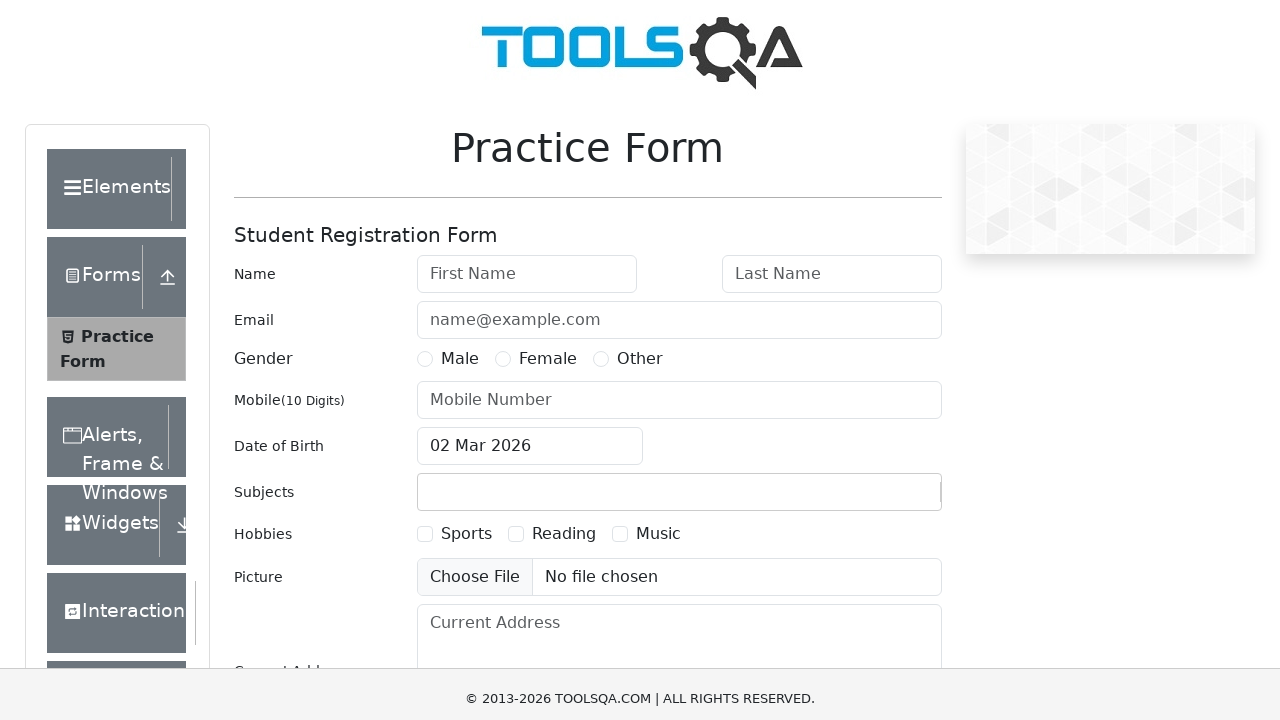

Selected Male gender radio button at (460, 31) on label[for='gender-radio-1']
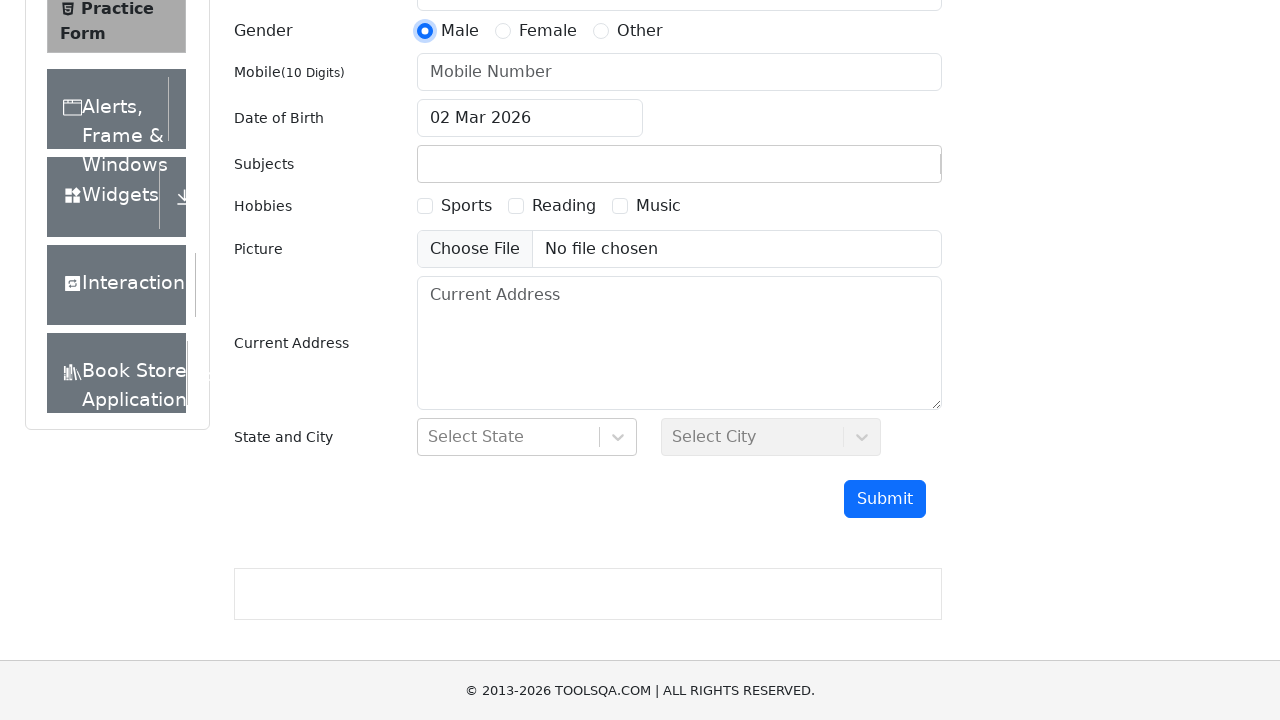

Checked Sports hobbies checkbox at (466, 206) on label[for='hobbies-checkbox-1']
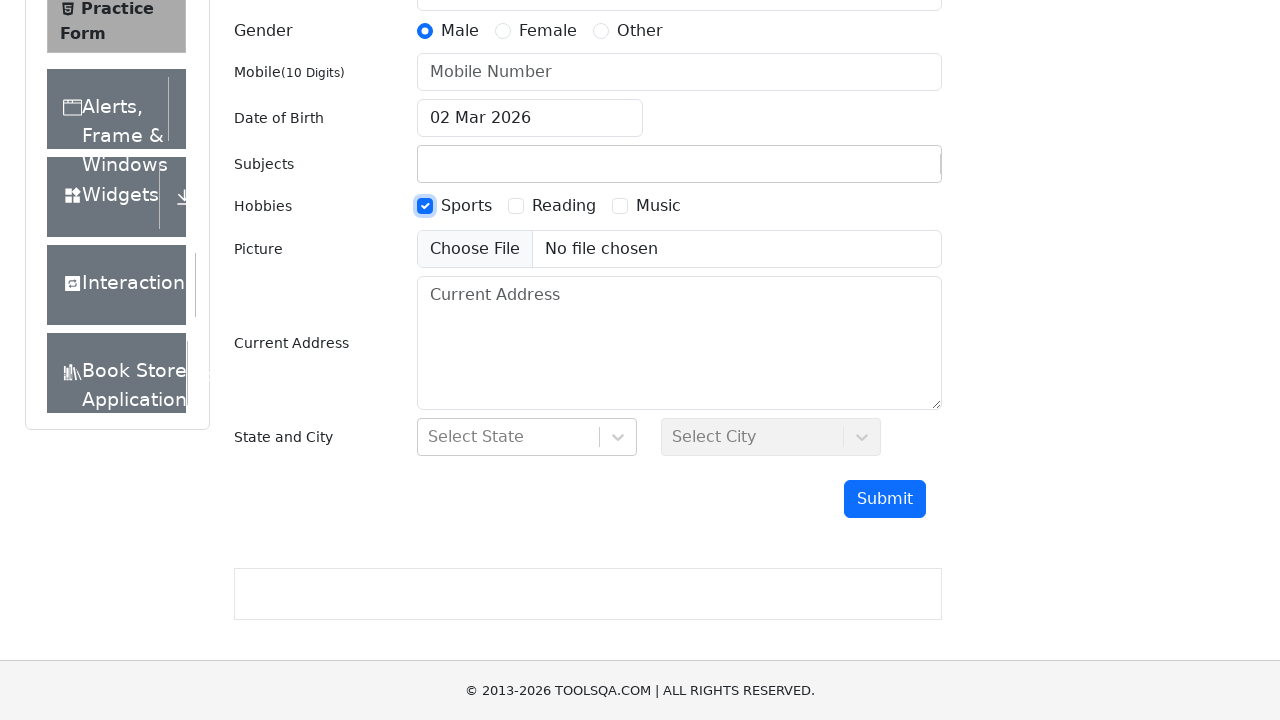

Waited for page to be interactive after selections
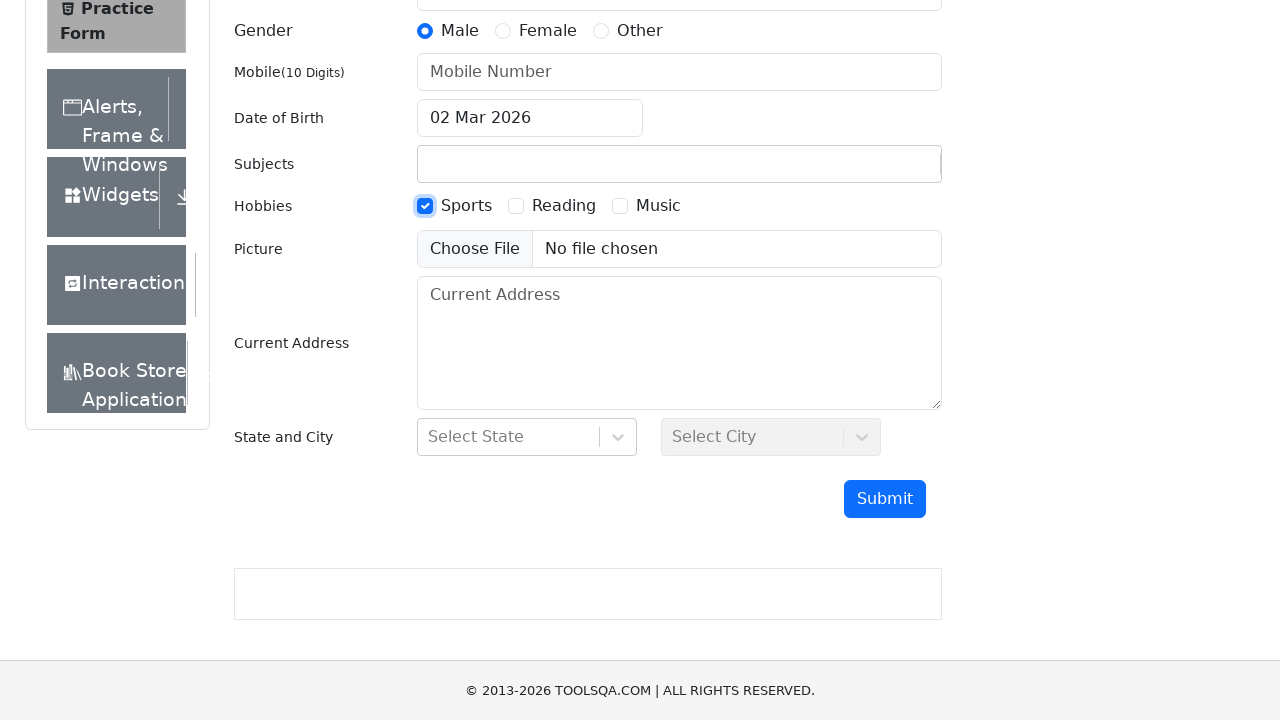

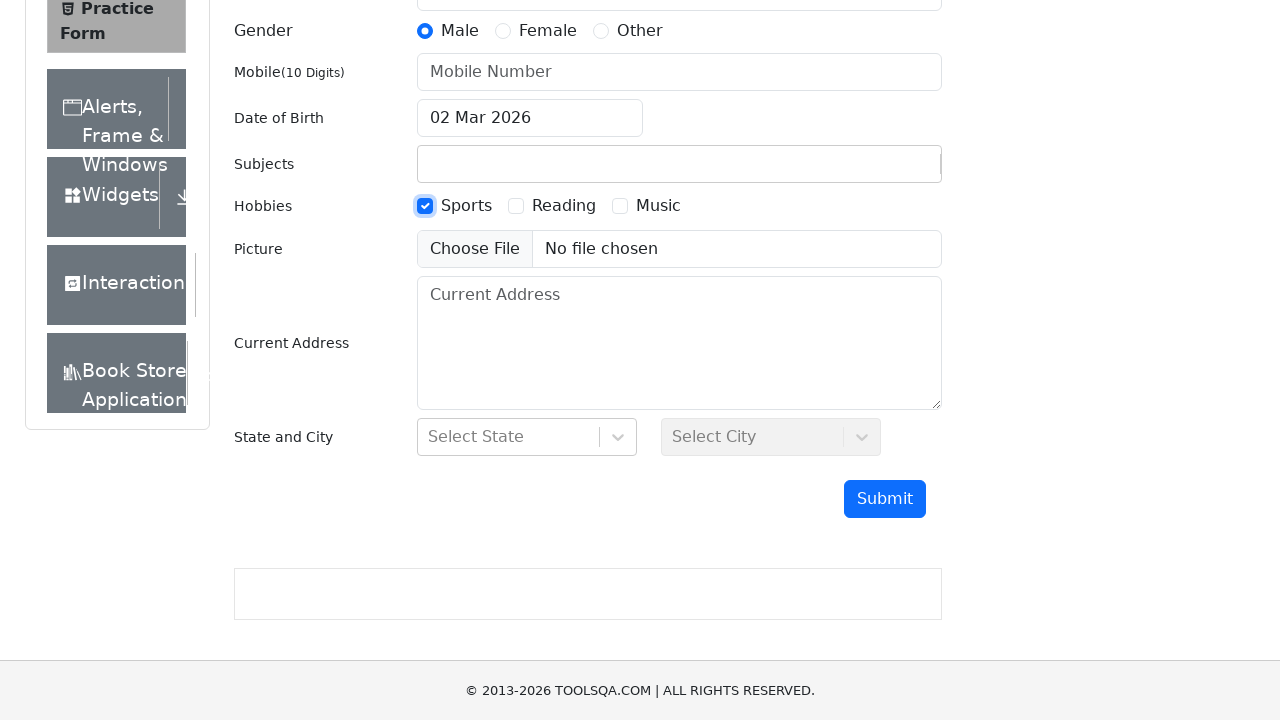